Navigates to the Button Group documentation page and verifies the h1 heading displays correctly

Starting URL: https://flowbite-svelte.com/docs/components/button-group

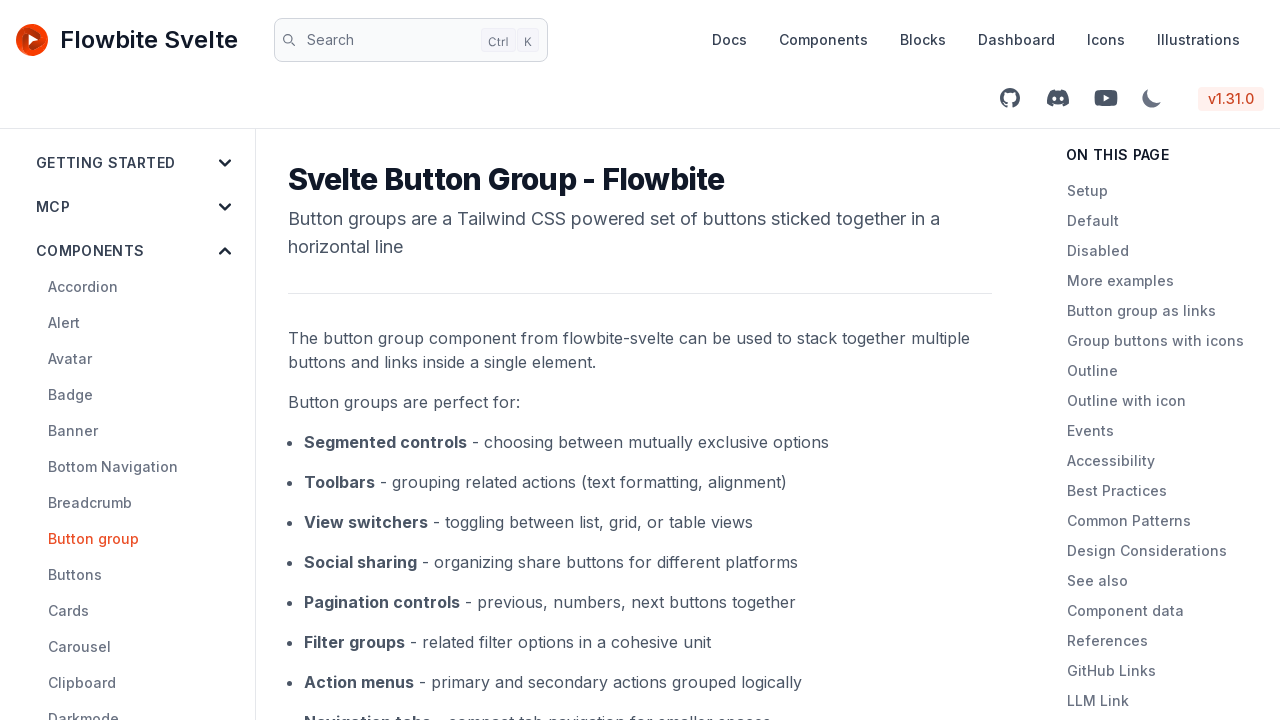

Navigated to Button Group documentation page
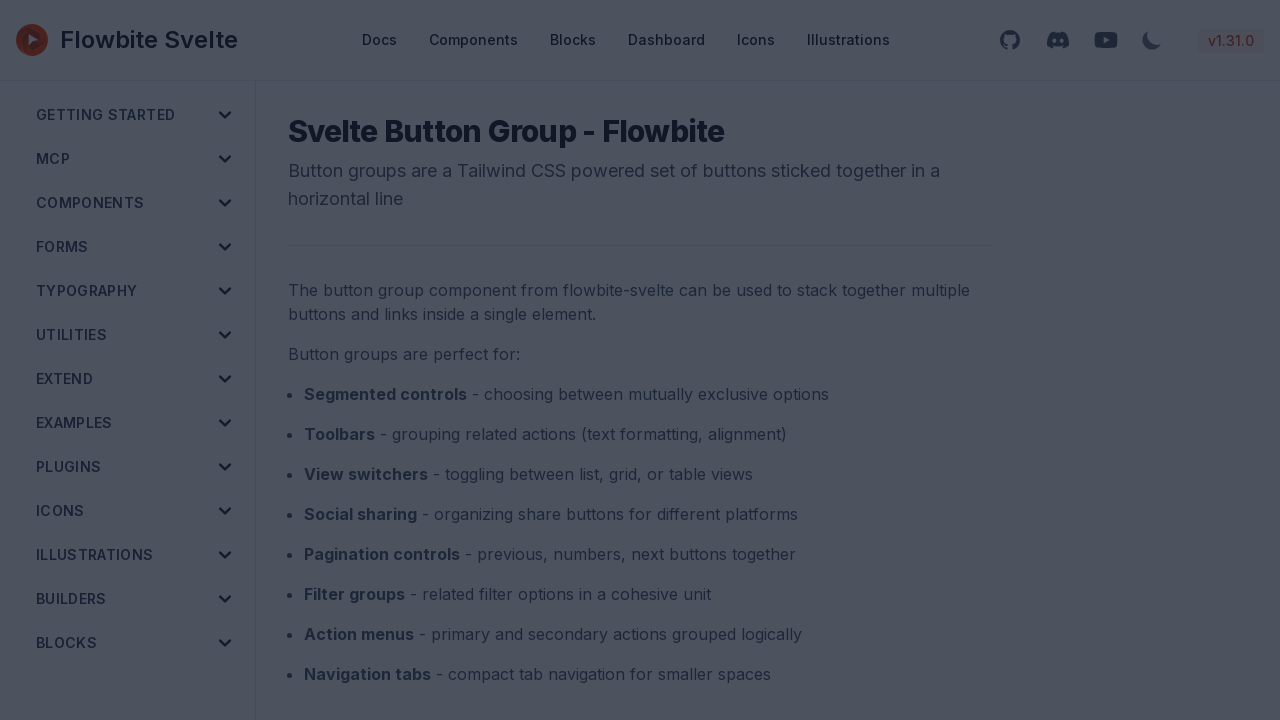

H1 heading loaded on the page
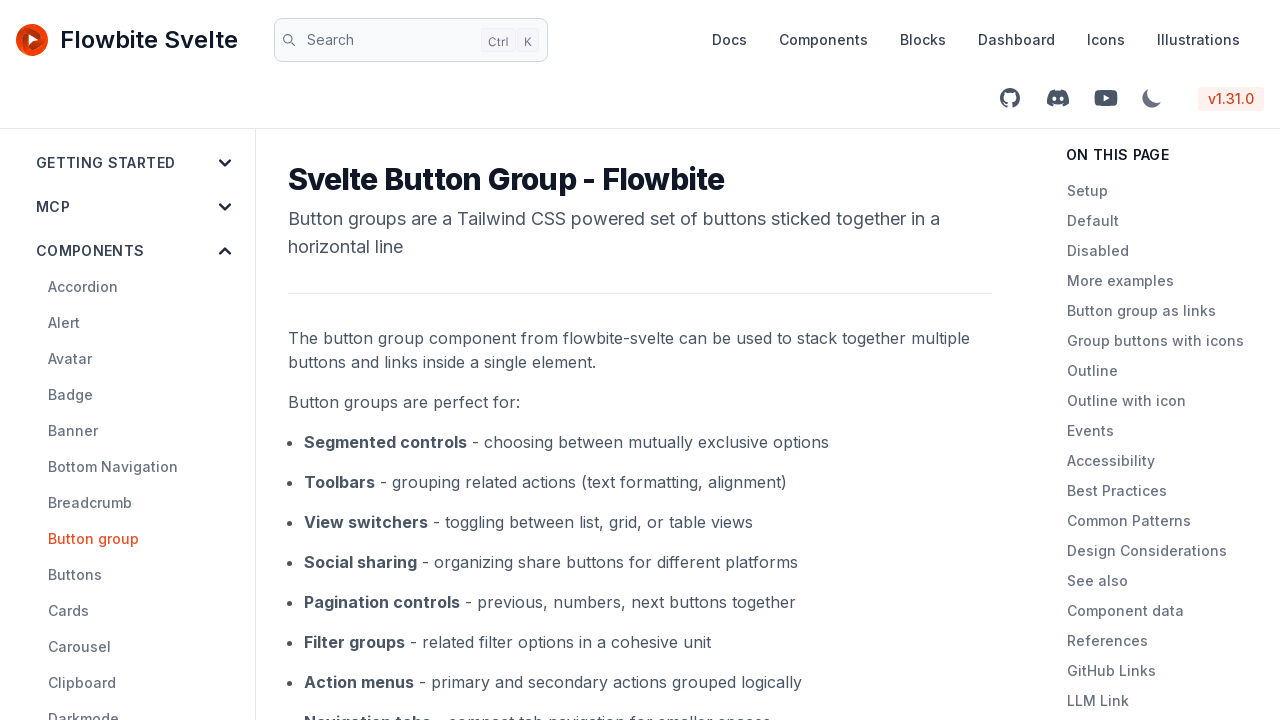

Verified h1 heading is visible
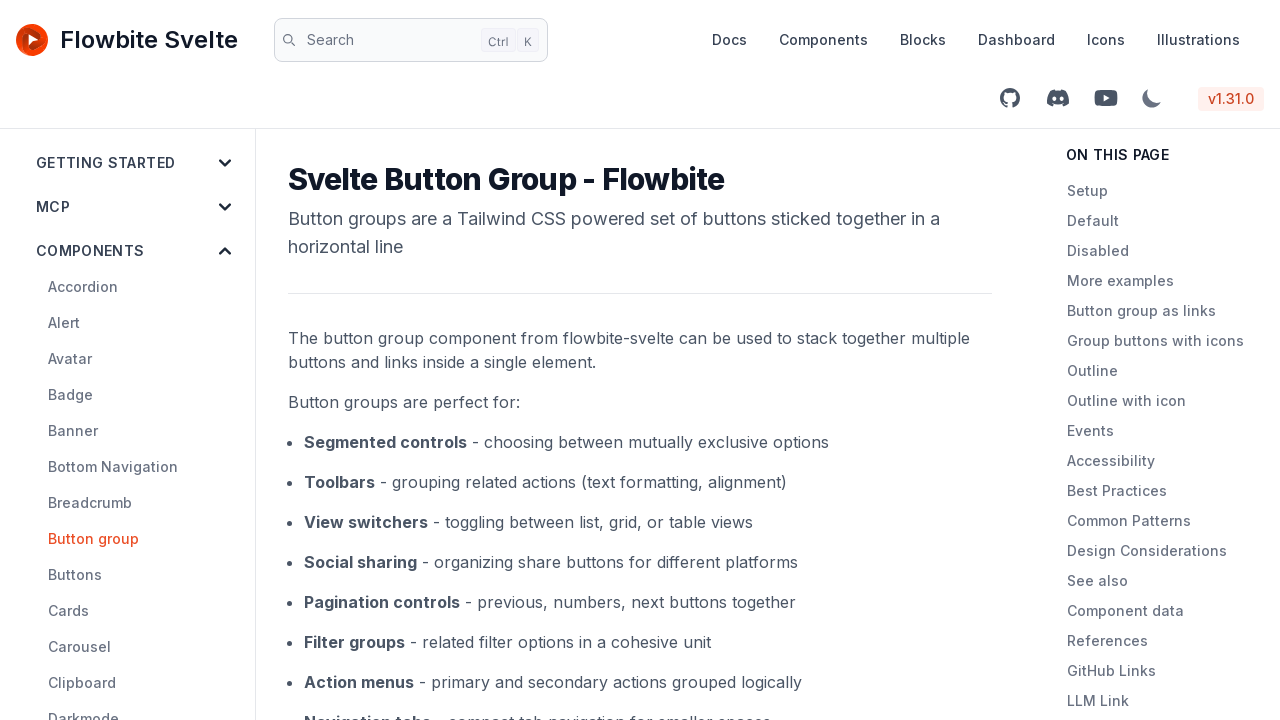

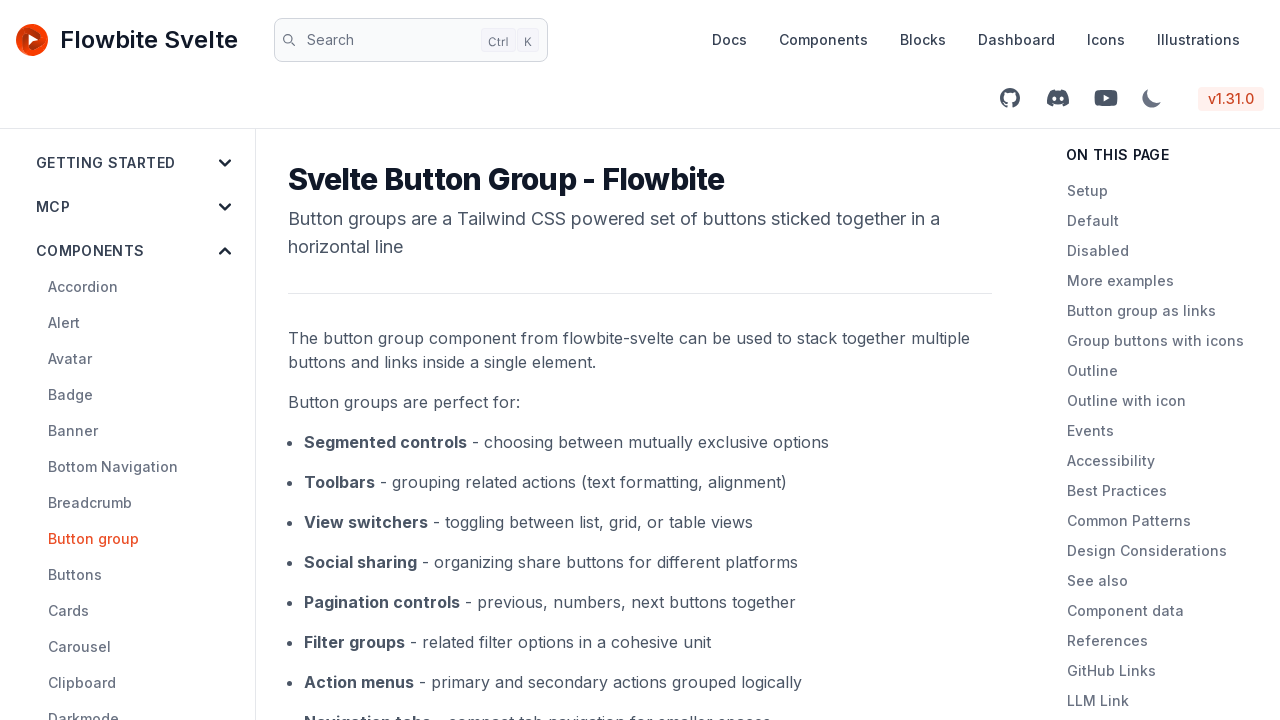